Tests that the input field clears after adding a todo item

Starting URL: https://demo.playwright.dev/todomvc

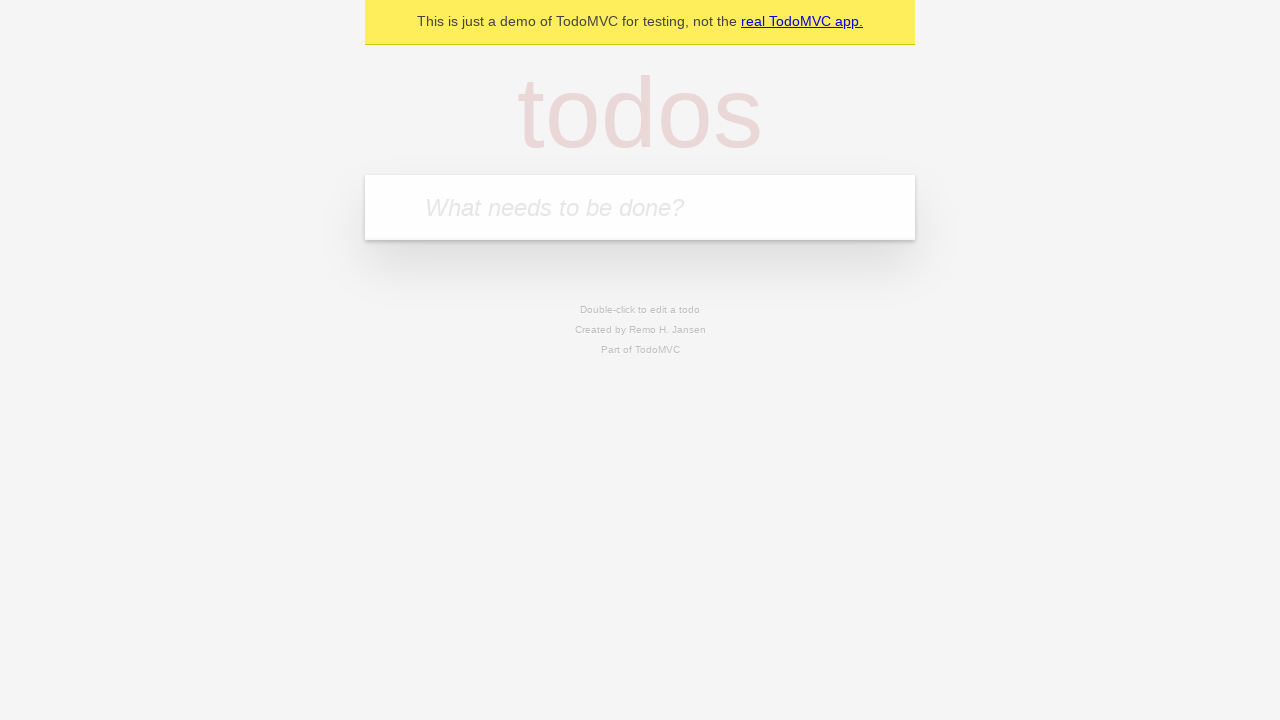

Located the todo input field with placeholder 'What needs to be done?'
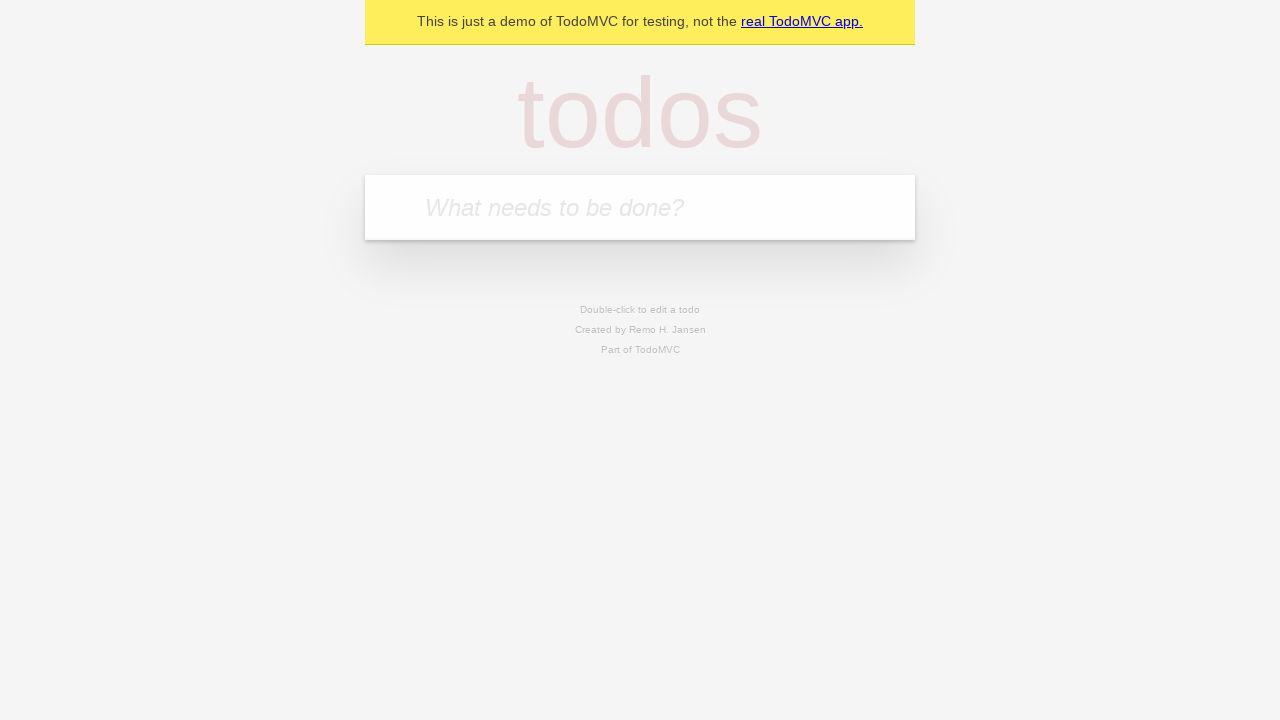

Filled input field with 'buy some cheese' on internal:attr=[placeholder="What needs to be done?"i]
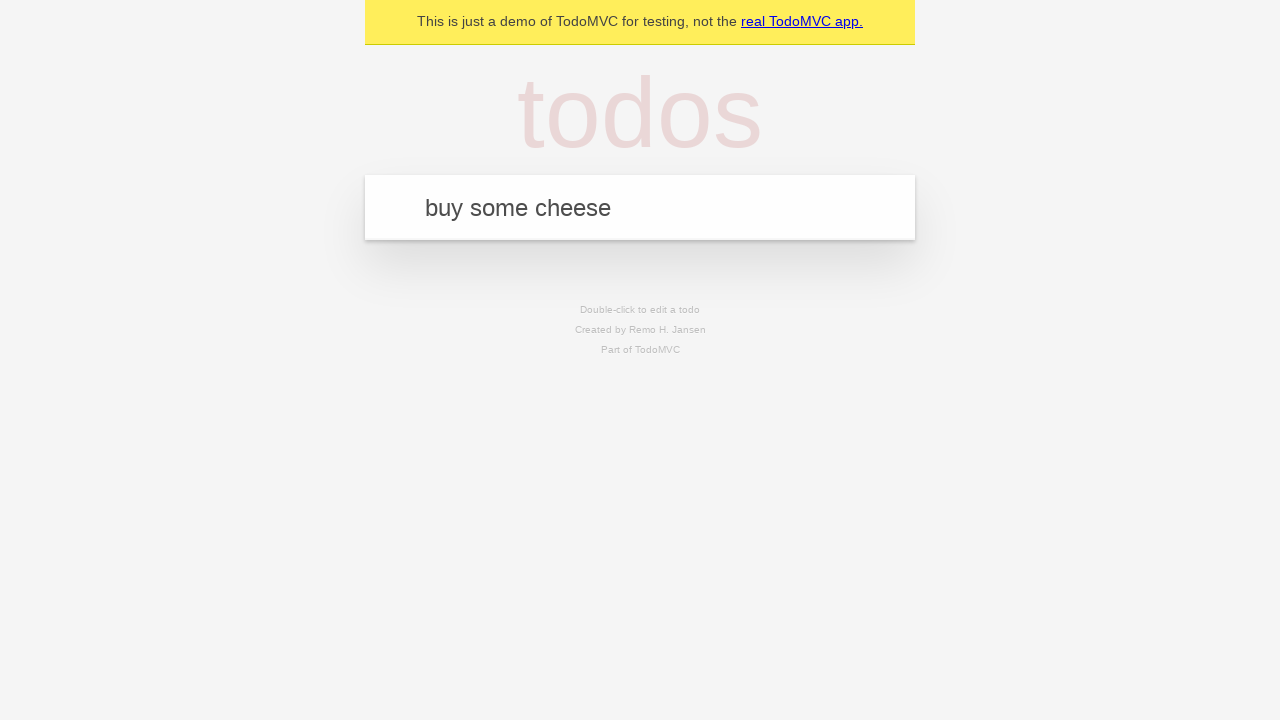

Pressed Enter to submit the todo item on internal:attr=[placeholder="What needs to be done?"i]
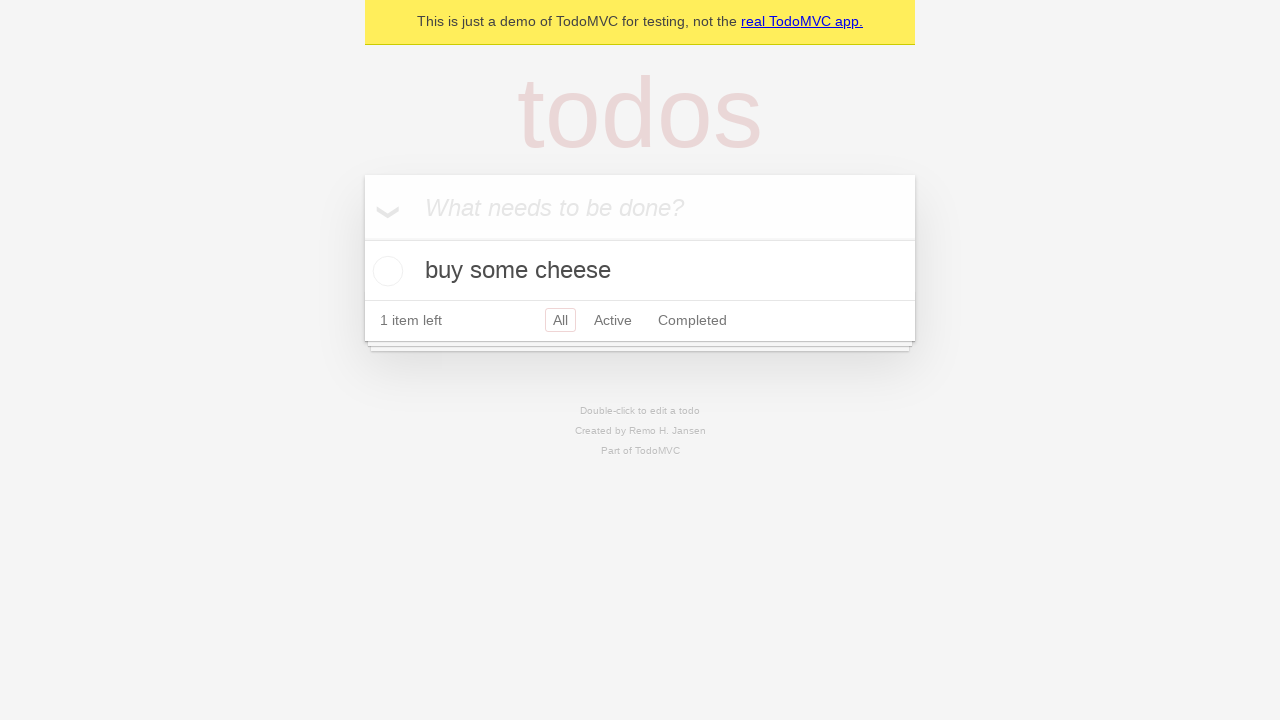

Verified todo item was added to the list
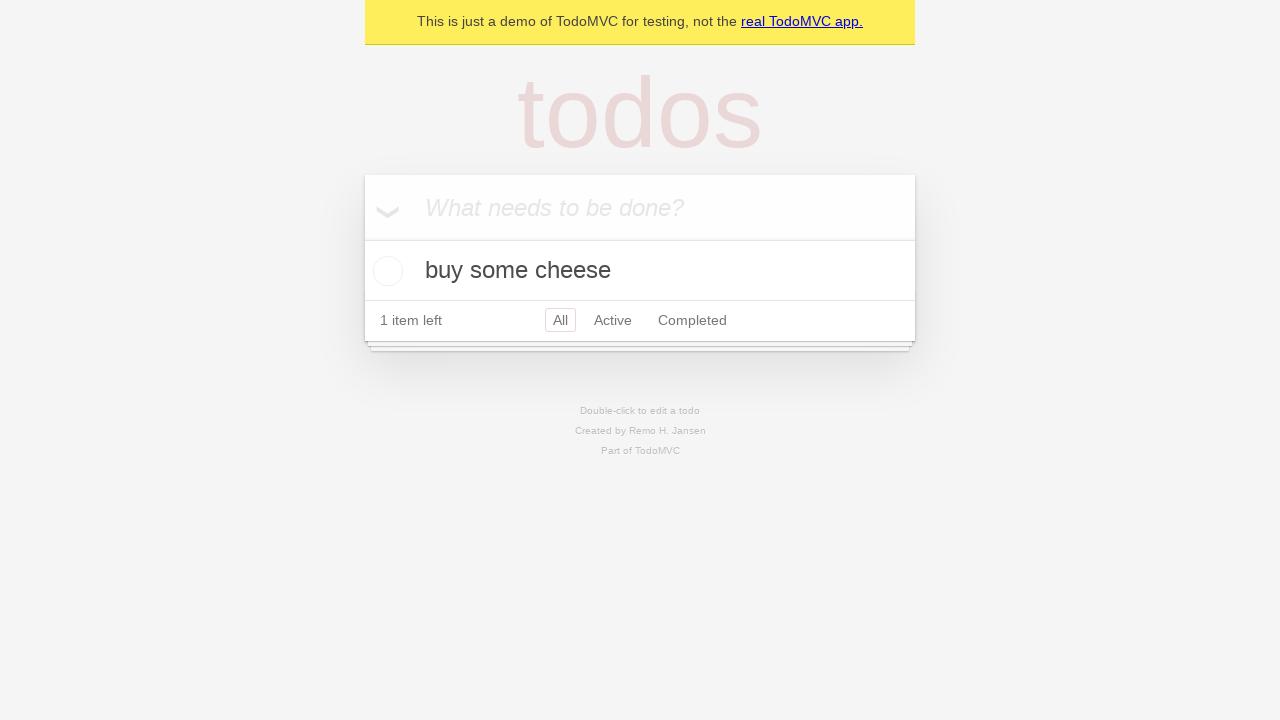

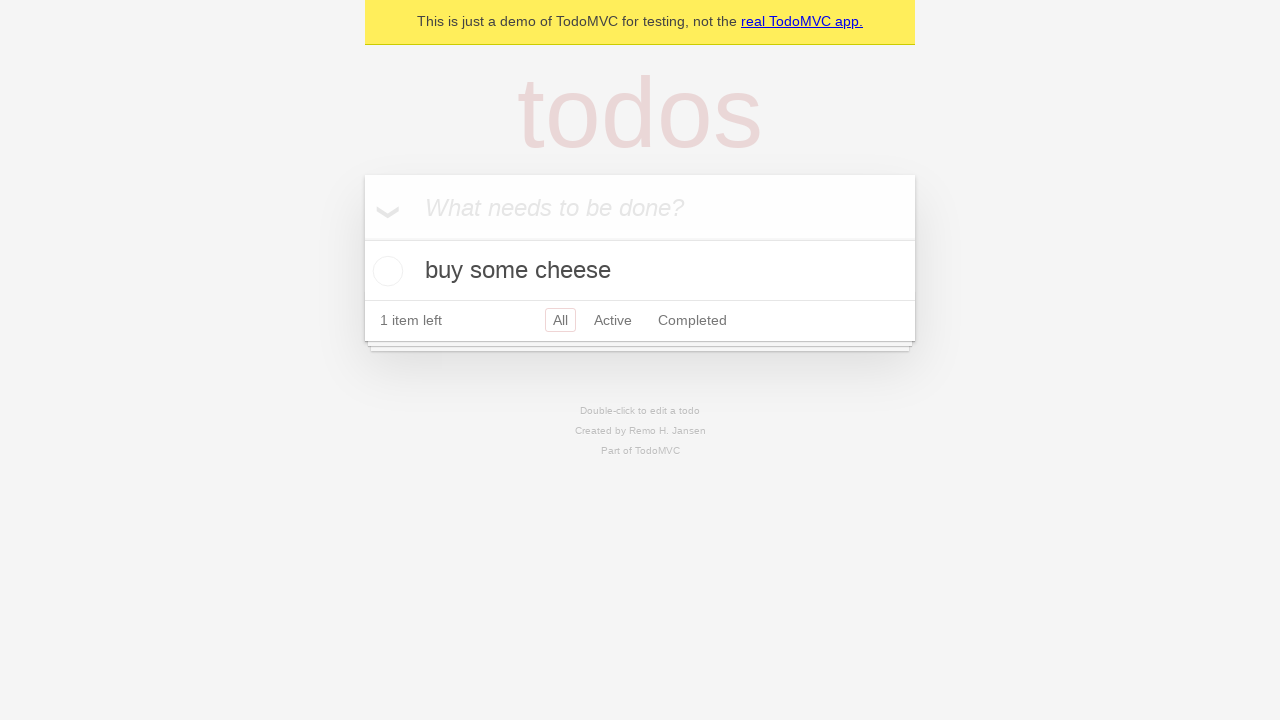